Tests the date picker functionality by entering a date value and pressing enter to confirm the selection

Starting URL: https://formy-project.herokuapp.com/datepicker

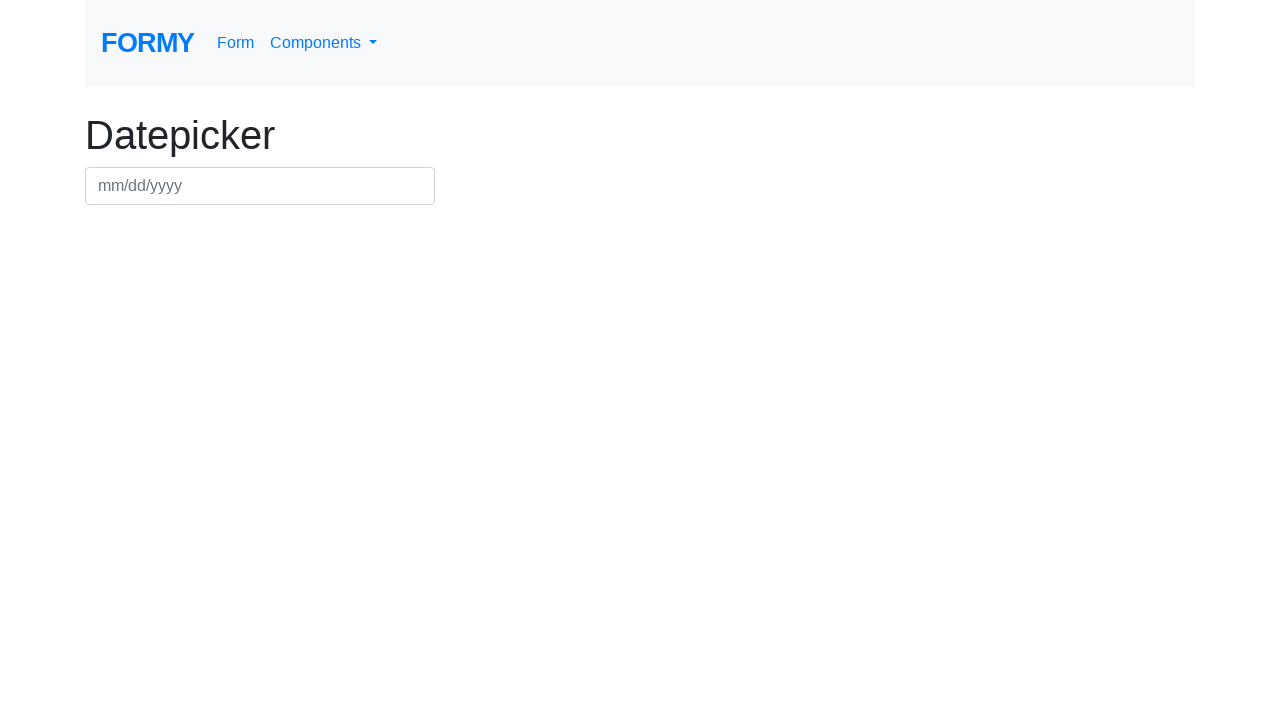

Filled date picker with date value '01/01/2025' on #datepicker
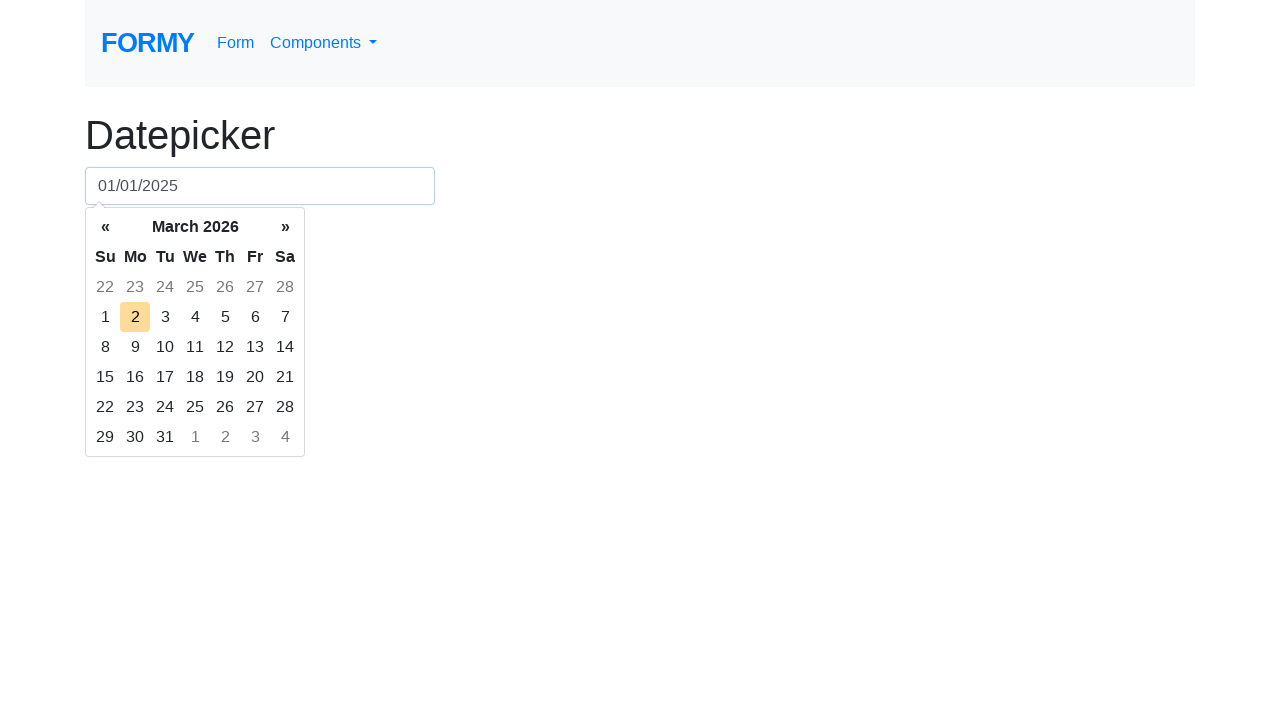

Pressed Enter to confirm date selection on #datepicker
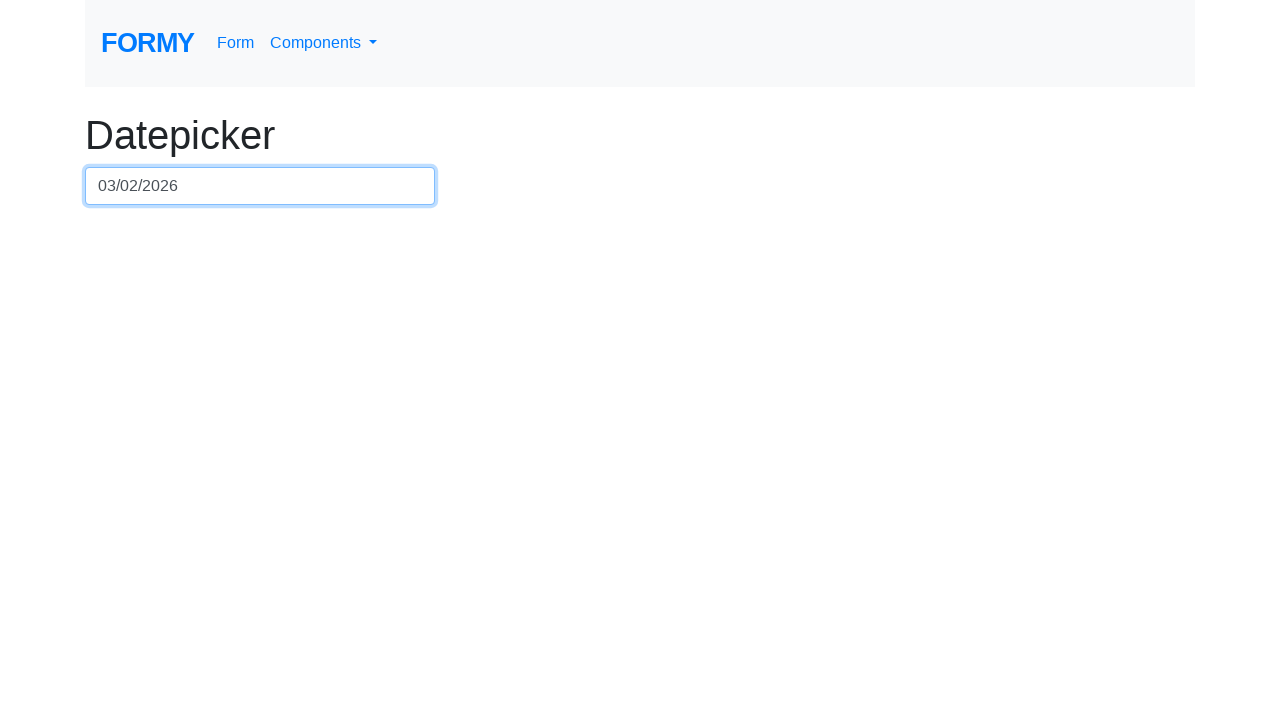

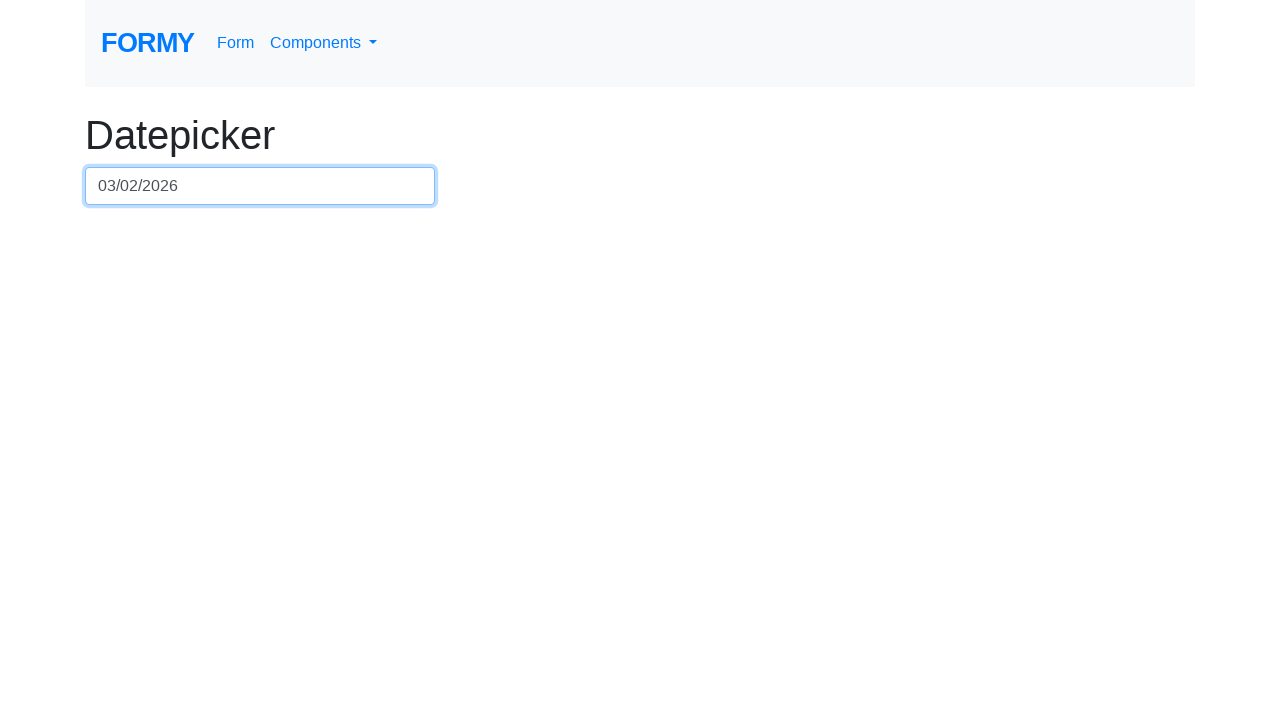